Verifies that the username and password labels are displayed correctly

Starting URL: https://the-internet.herokuapp.com/

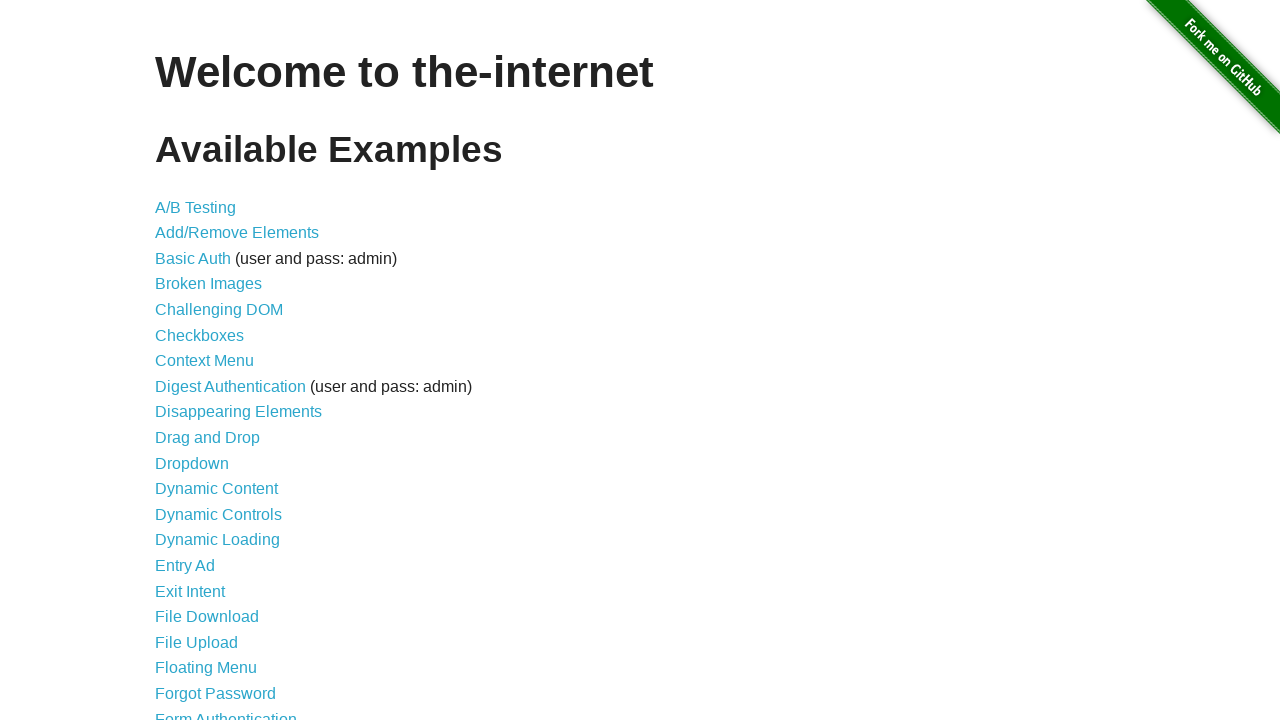

Navigated to the-internet.herokuapp.com home page
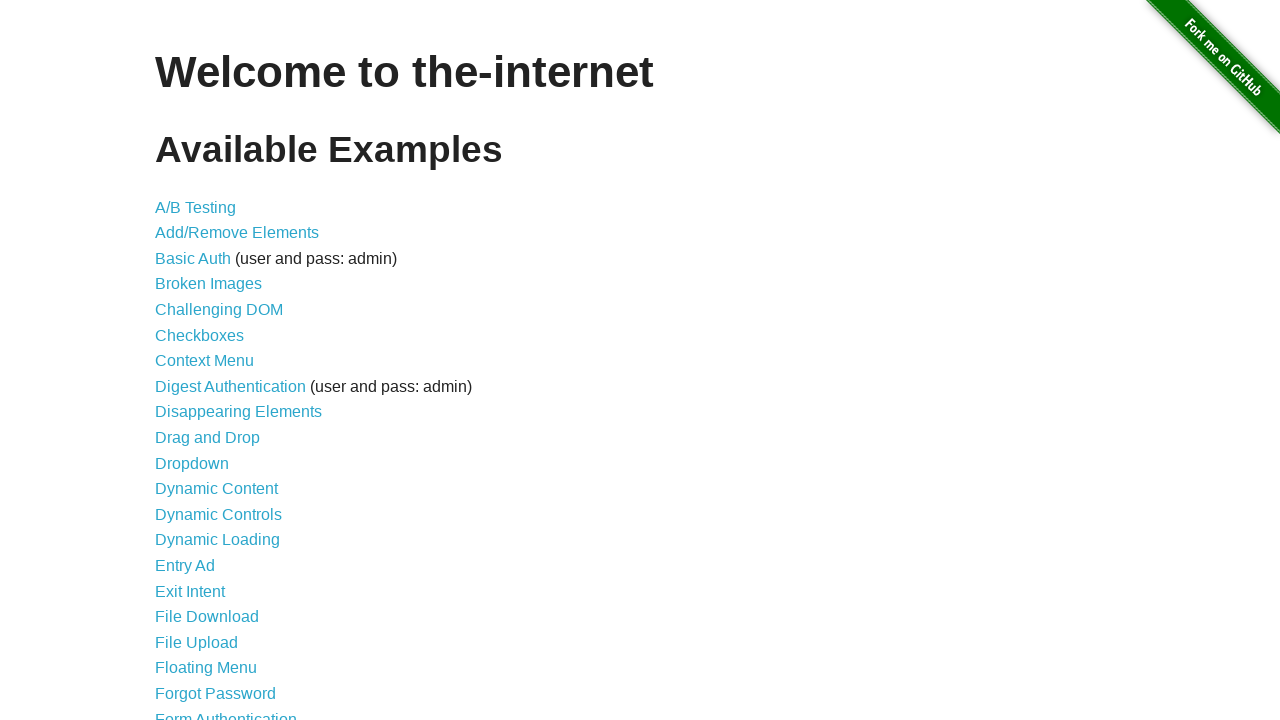

Clicked on Form Authentication link at (226, 712) on xpath=//a[@href='/login']
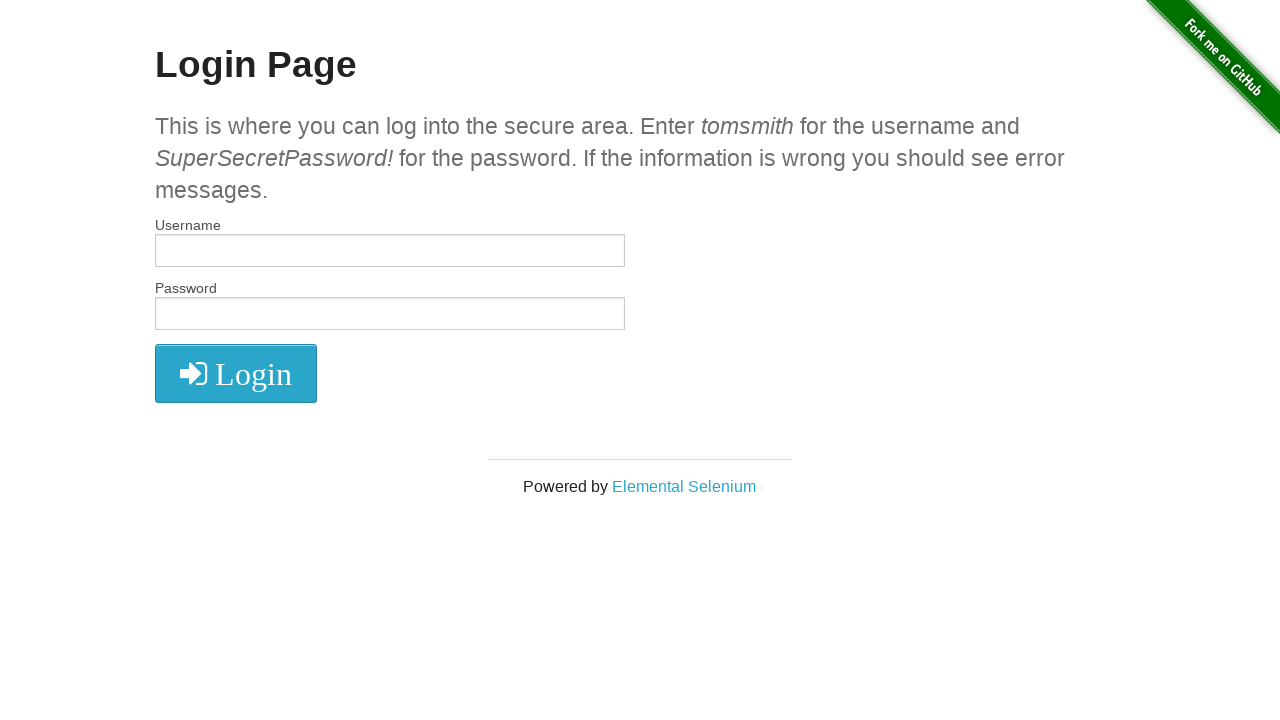

Retrieved username label text content
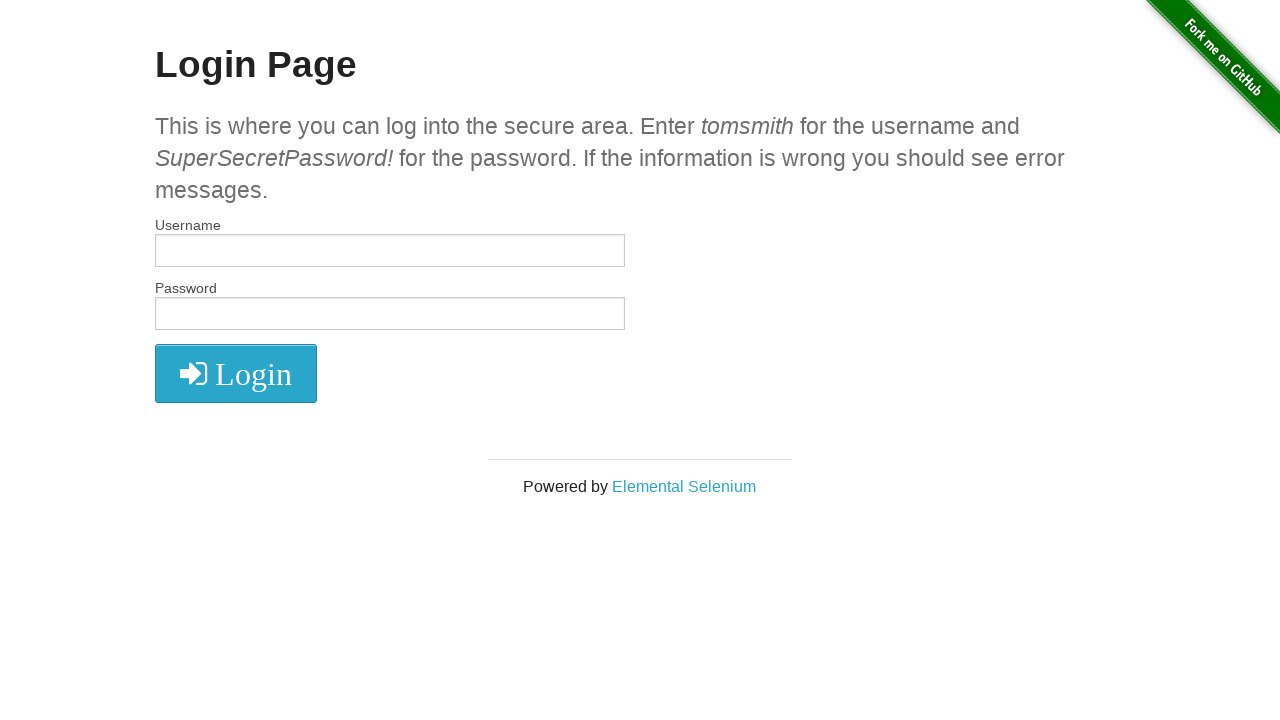

Verified username label displays 'Username' correctly
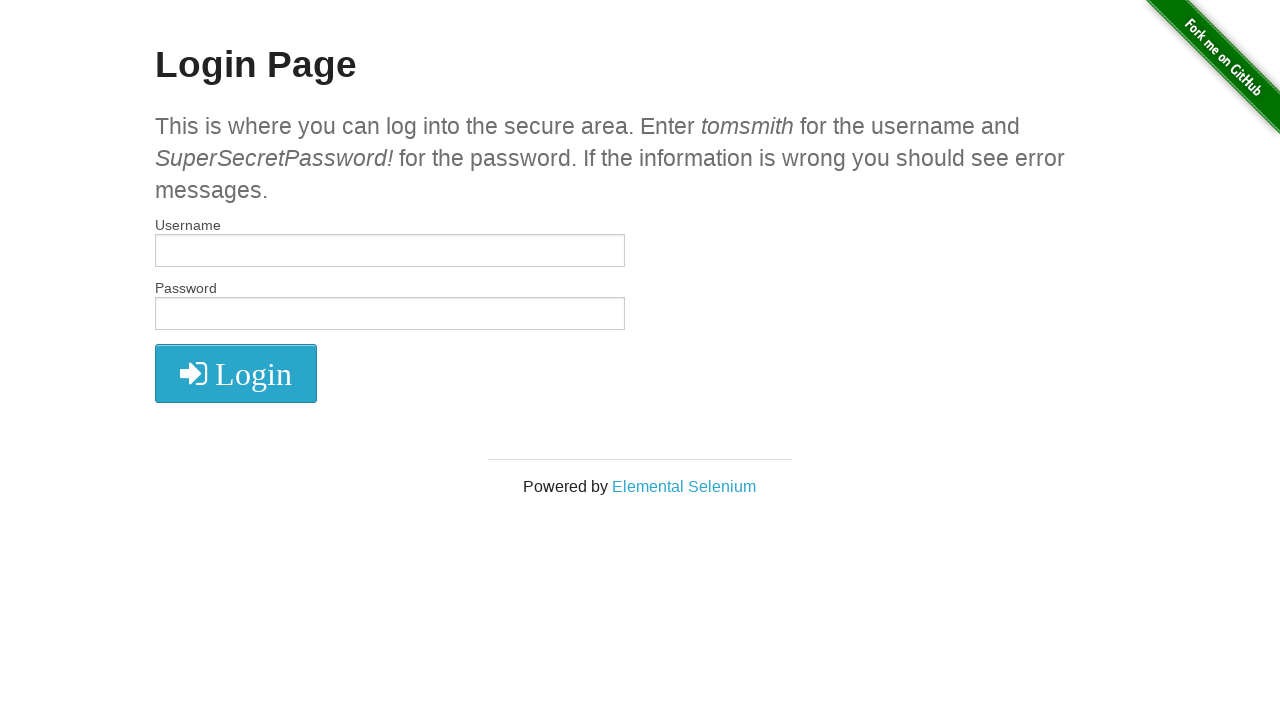

Retrieved password label text content
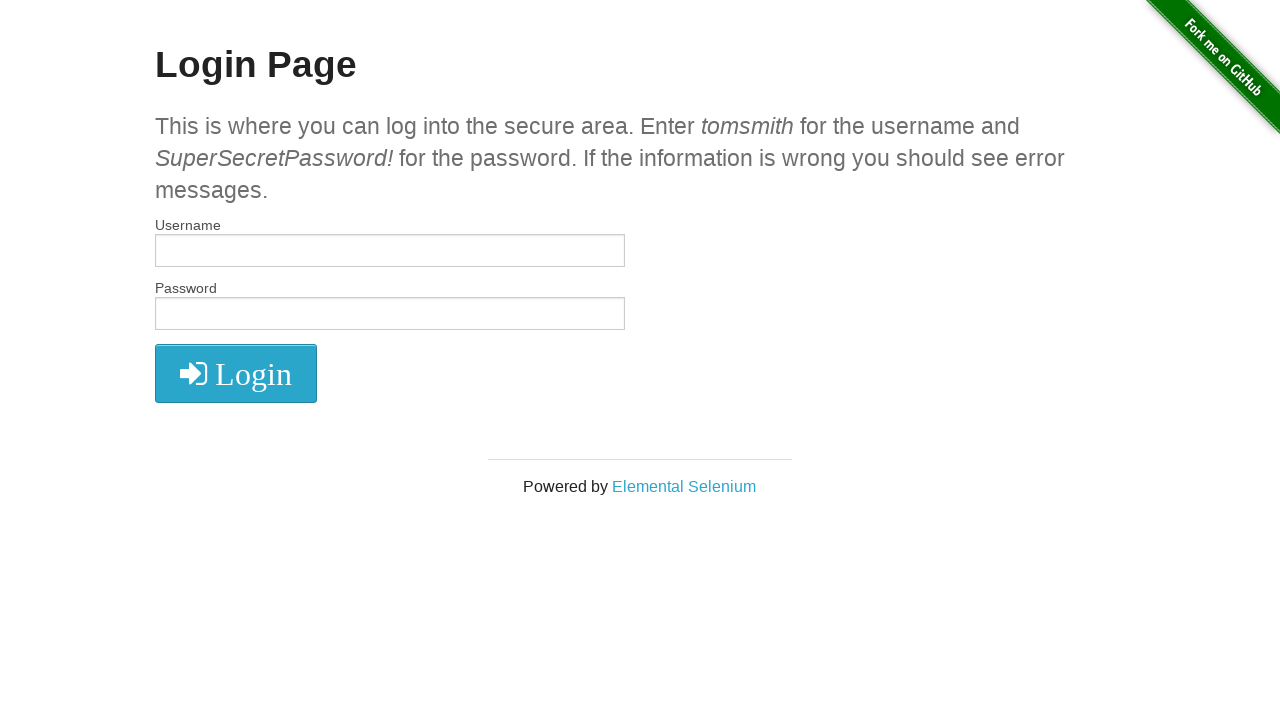

Verified password label displays 'Password' correctly
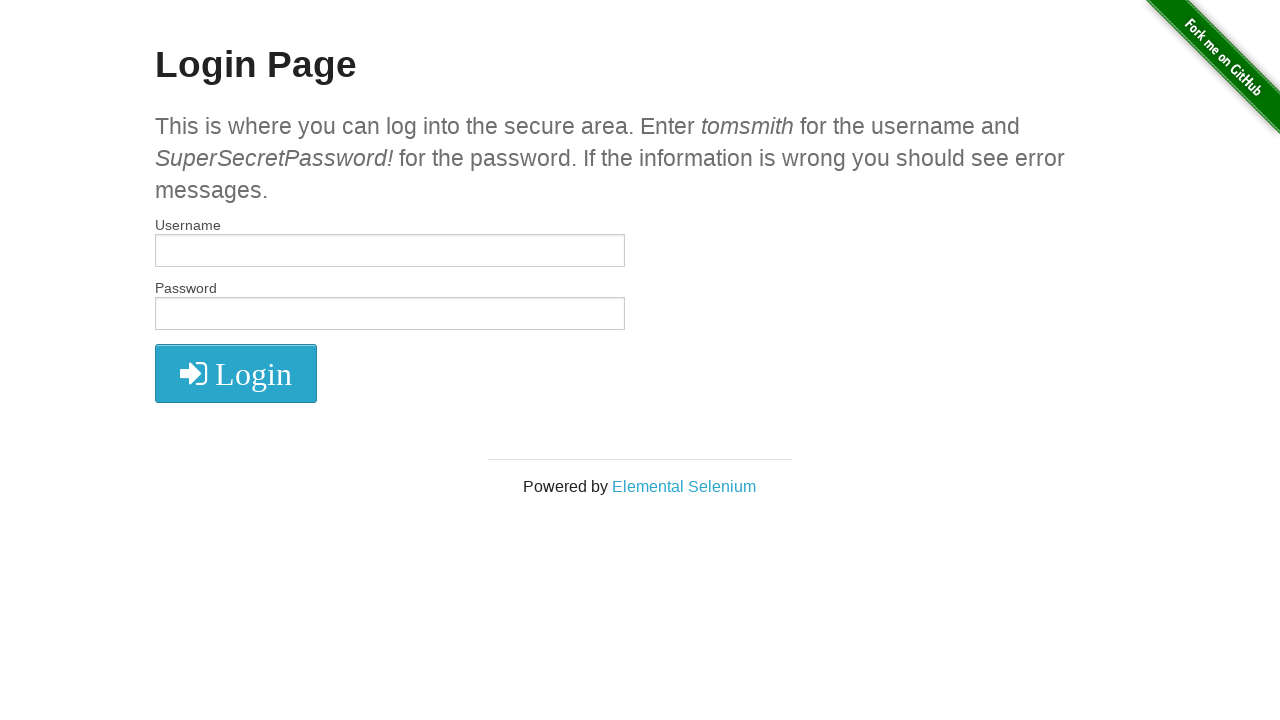

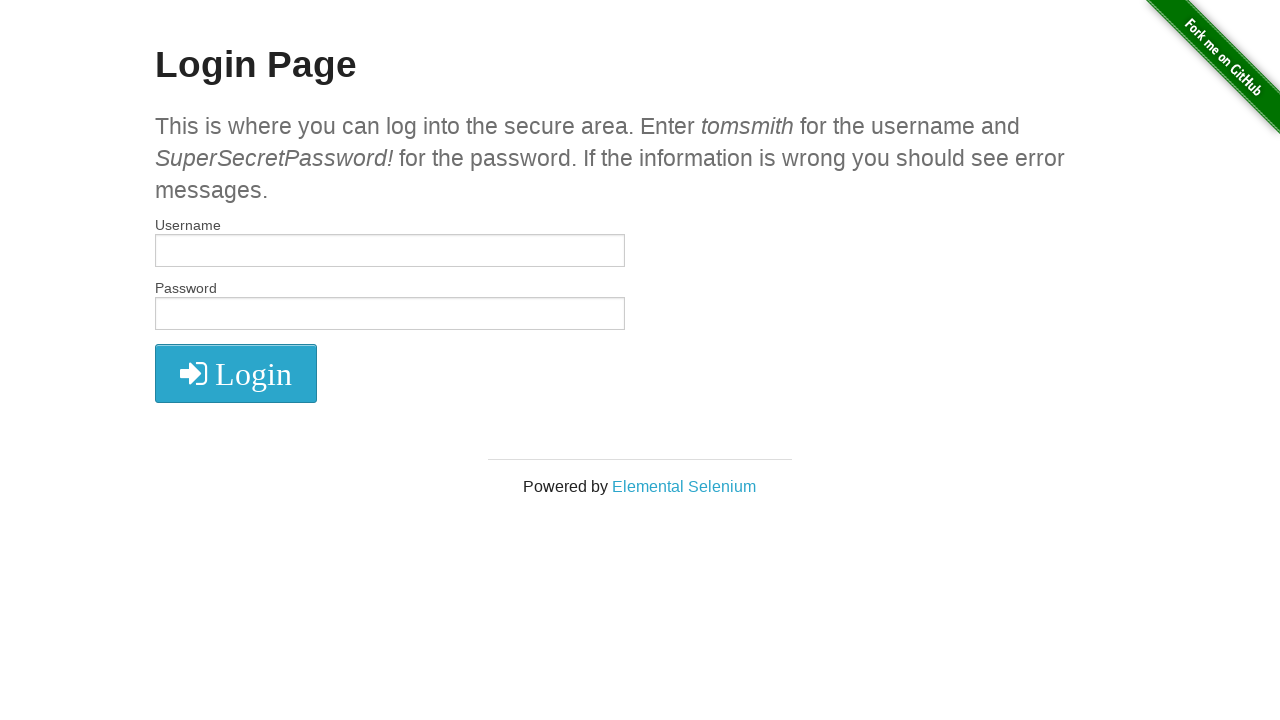